Tests signup form validation with wrong email format

Starting URL: https://dev.waffarad.com/Merchant/Account/Login?ReturnURL=/

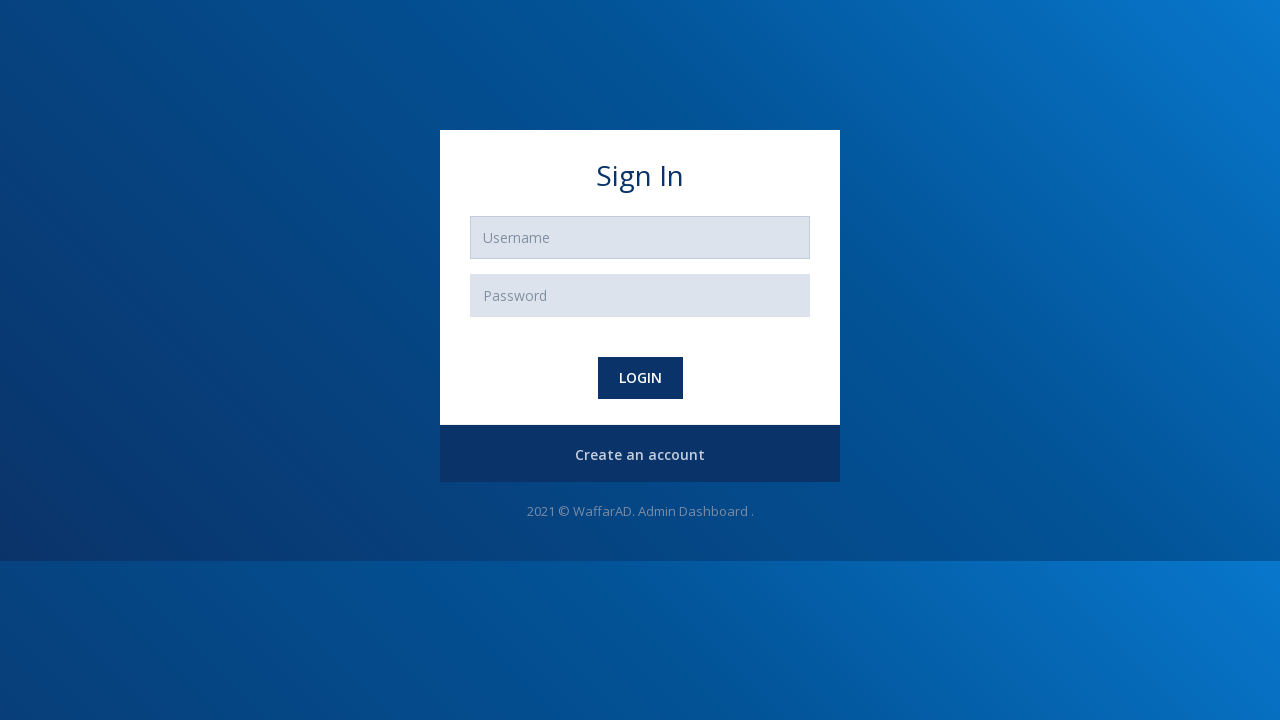

Clicked create account button to navigate to signup form at (640, 455) on #register-btn
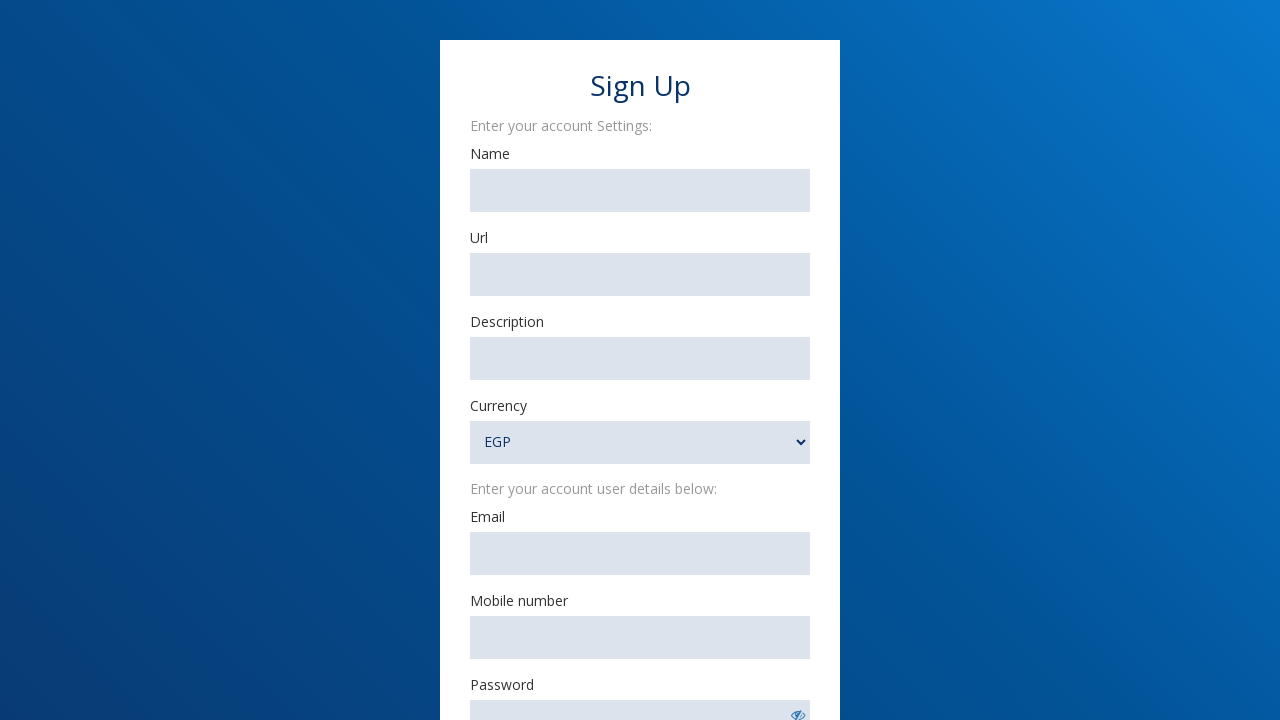

Filled merchant name field with 'TestMerchant' on #MerchantName
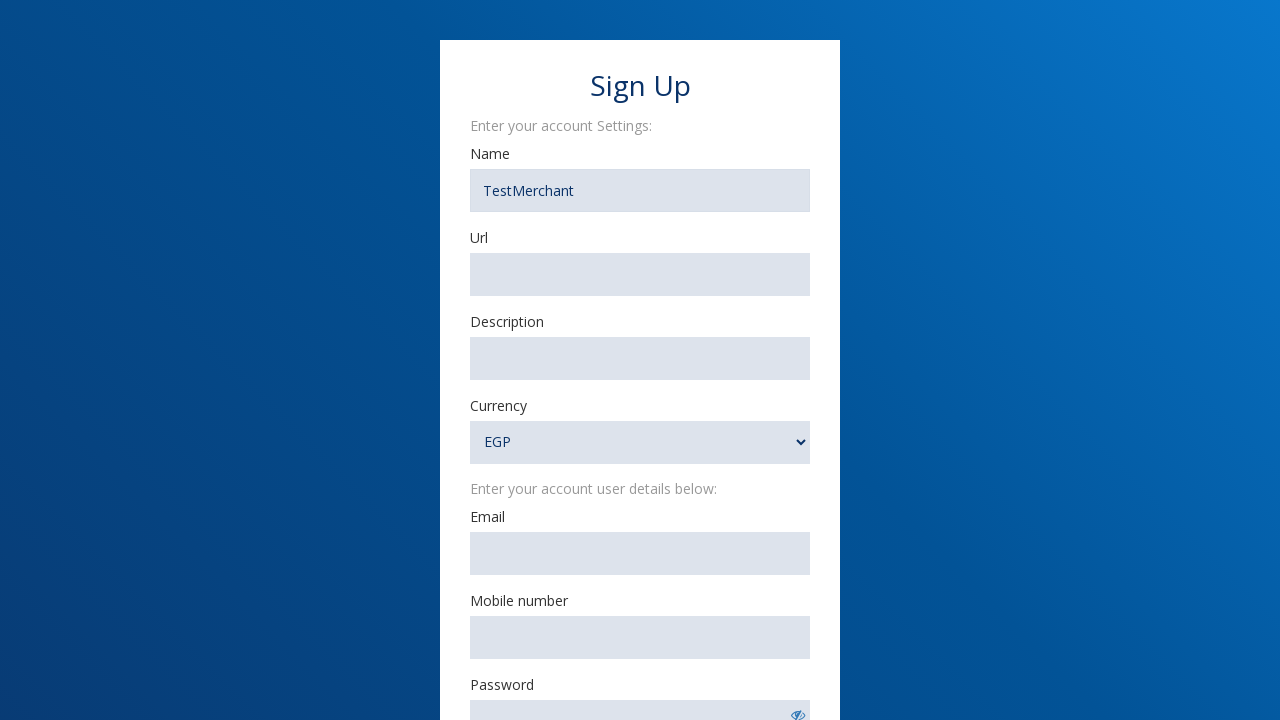

Filled merchant URL field with 'https://www.testsite.example.com' on #MerchantURl
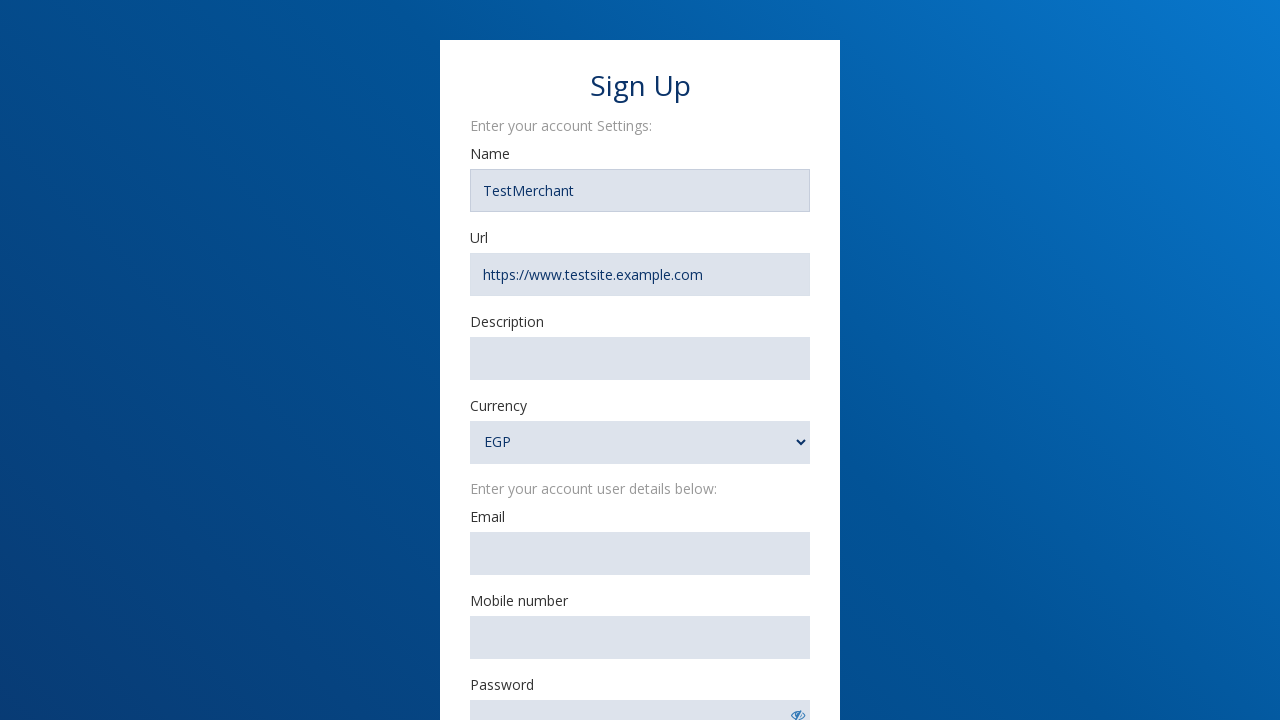

Filled merchant description field with 'Description' on #MerchantDescription
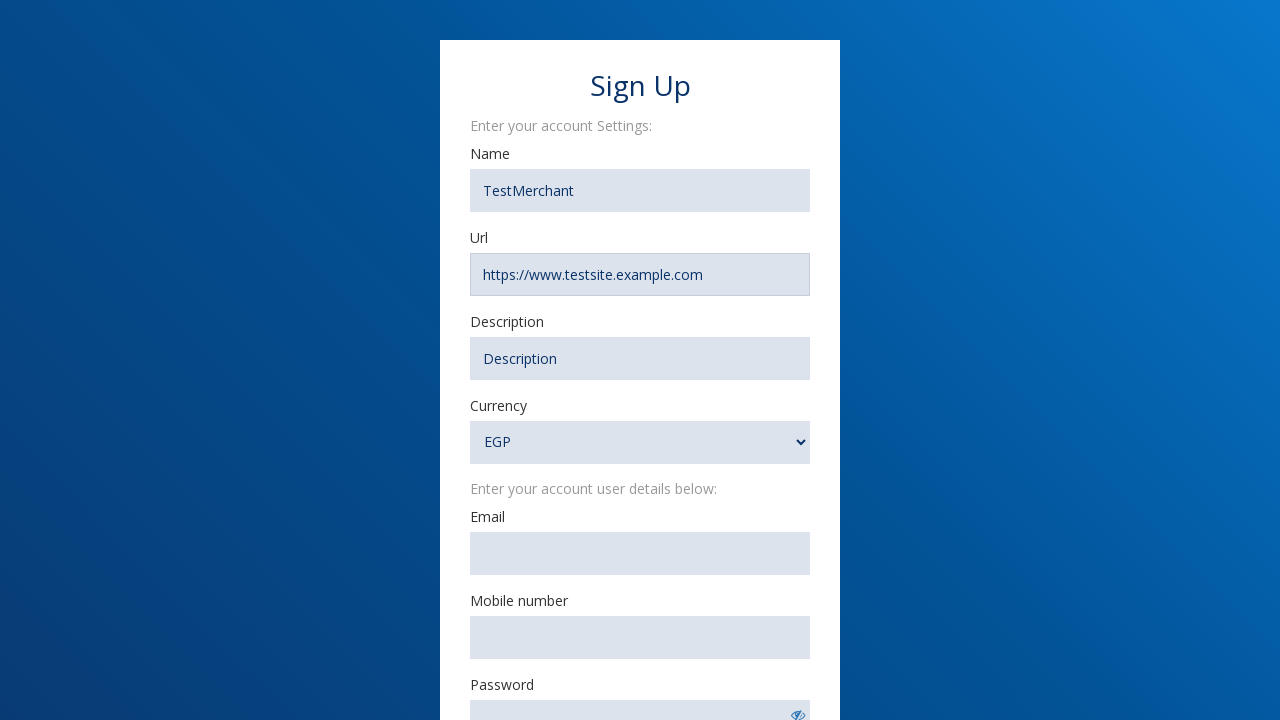

Filled email field with invalid format 'jkjkjk' (wrong email format) on #Email
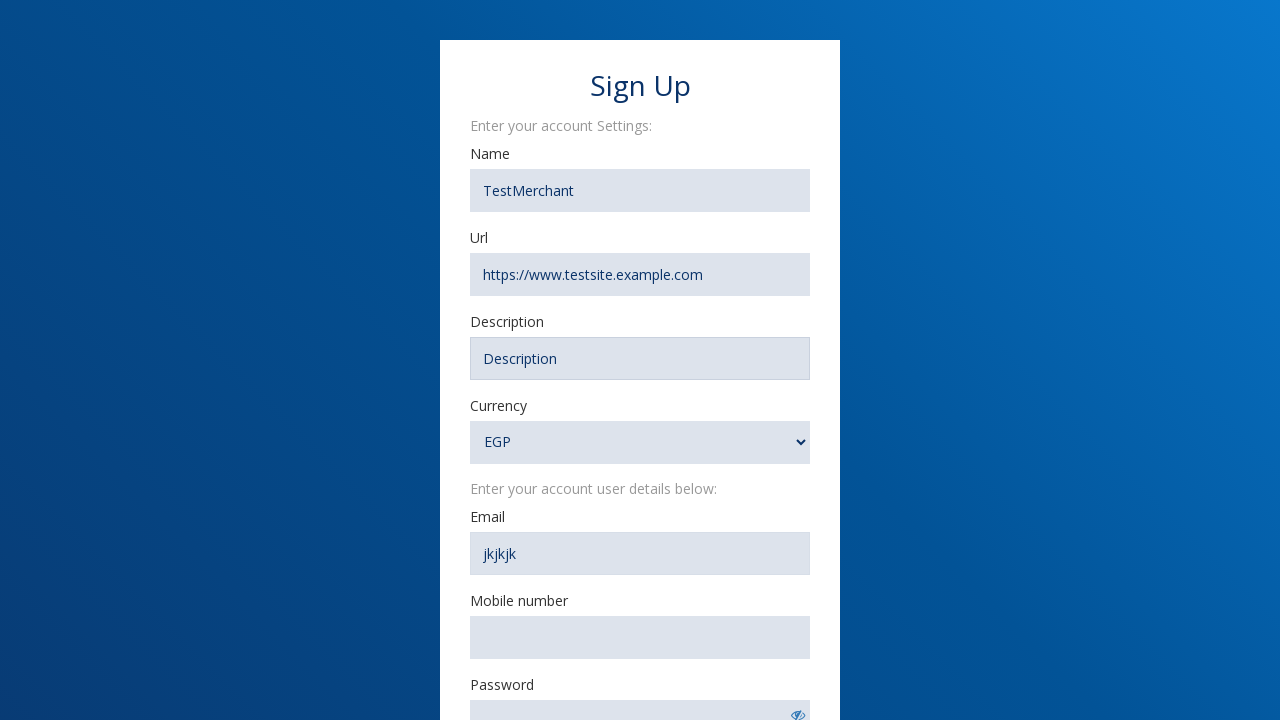

Filled mobile number field with '01001889892' on #MobileNumber
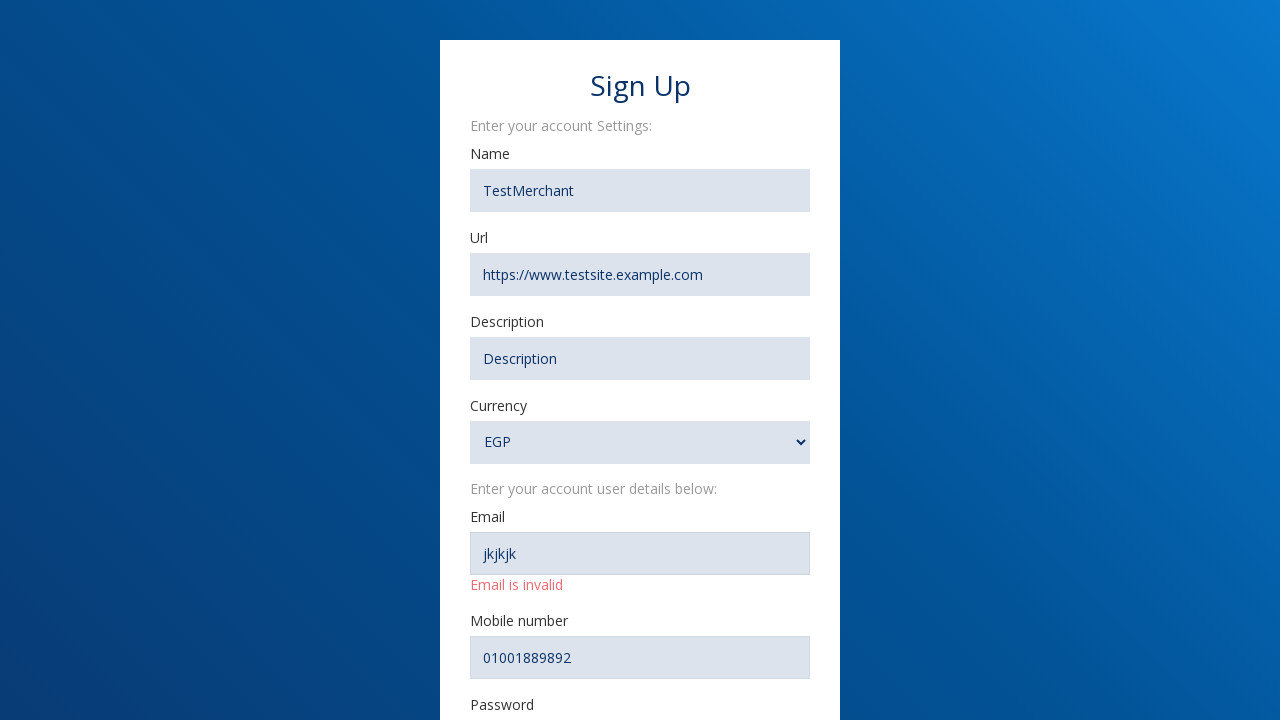

Filled password field with '88888888' on #password-show1
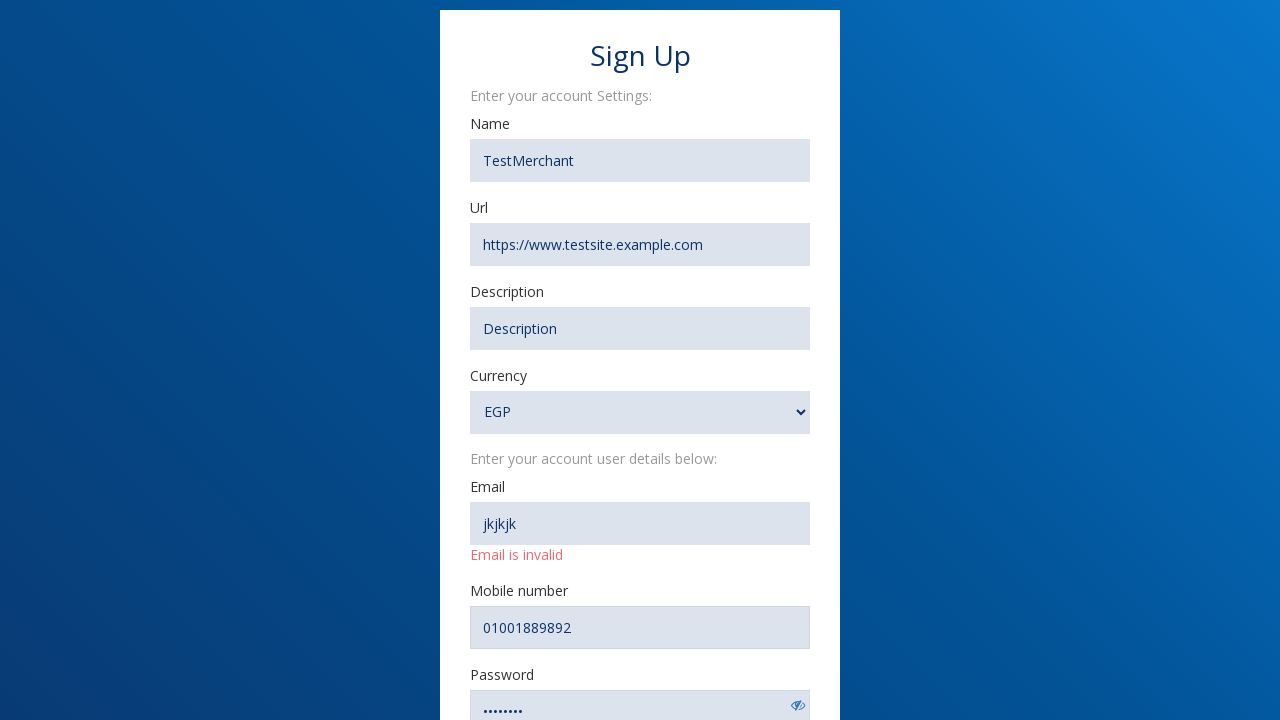

Filled confirm password field with '88888888' on input[name='ConfirmPassword']
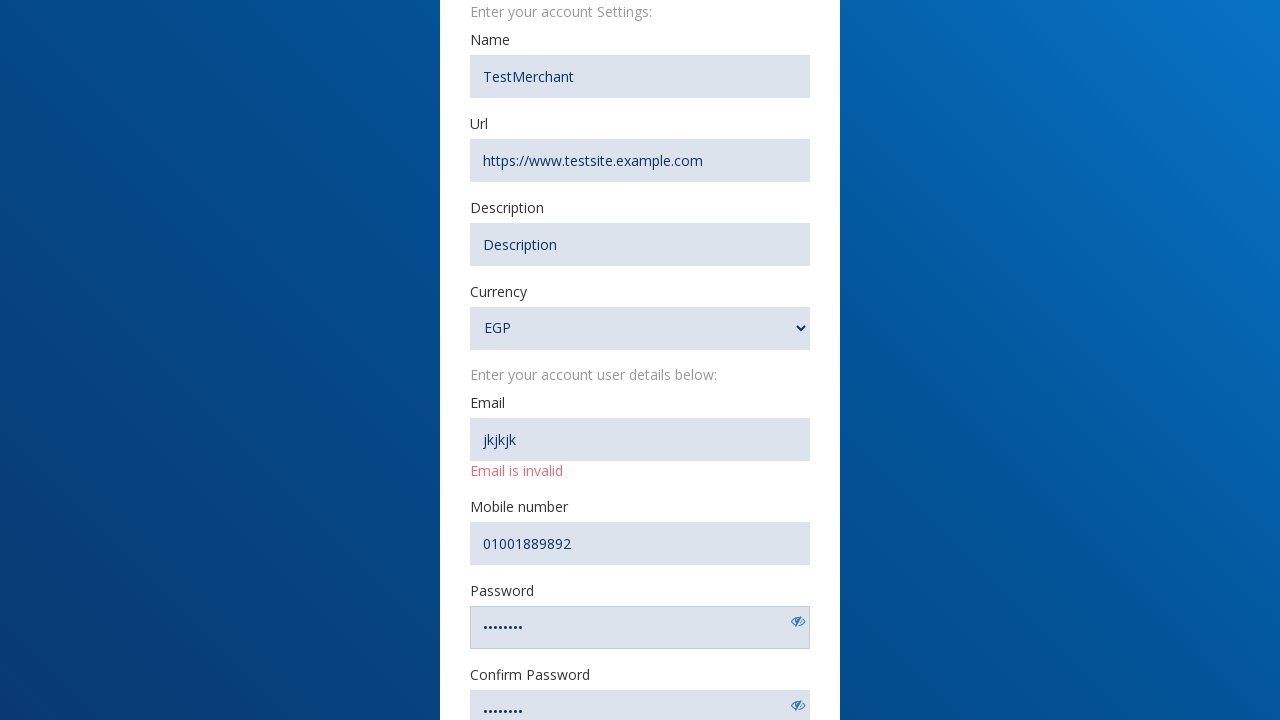

Selected 'USD' from currency dropdown on #Currency
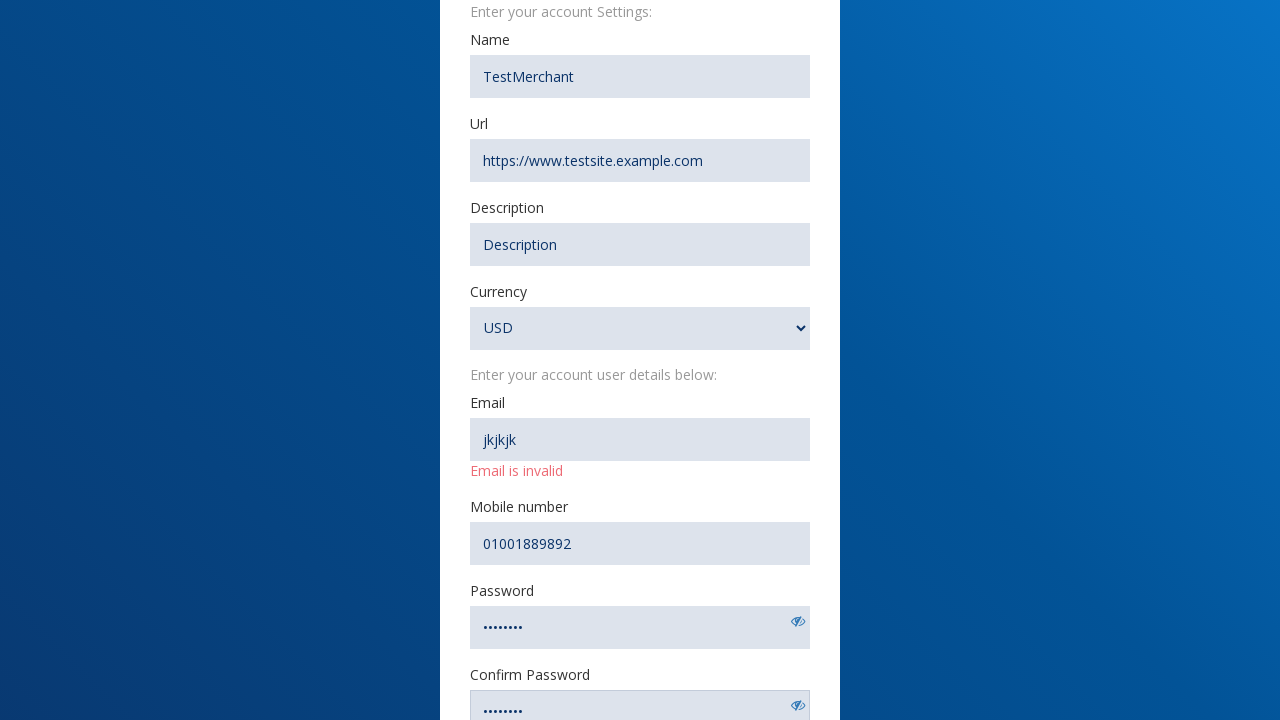

Clicked submit registration button - form validation should trigger for invalid email format at (640, 512) on #SubmitRegister
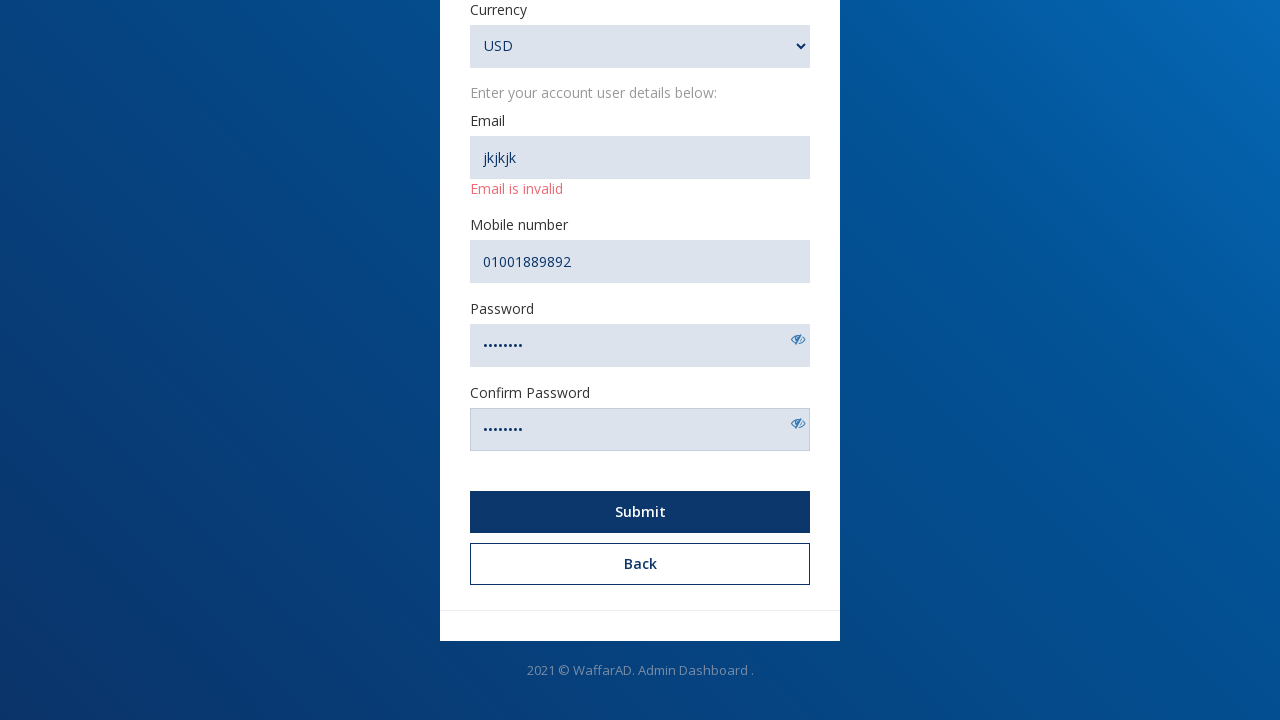

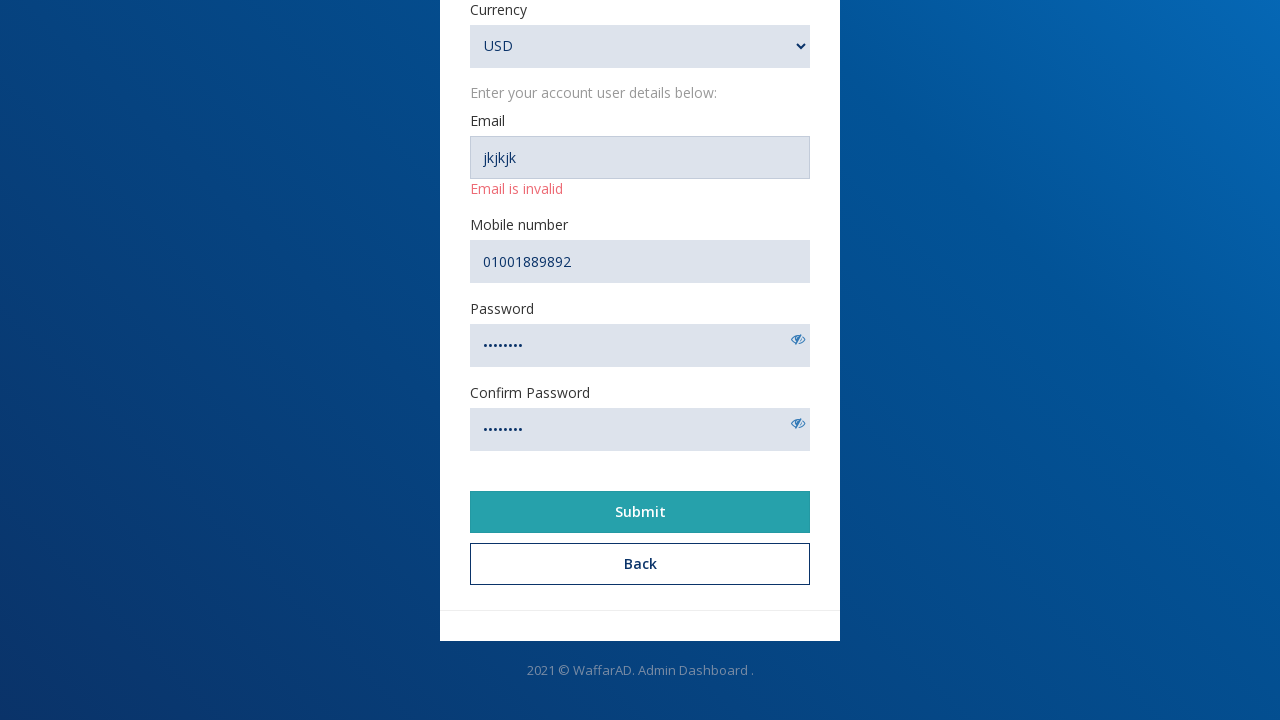